Tests a wait functionality page by clicking a verify button and checking for a successful verification message

Starting URL: http://suninjuly.github.io/wait2.html

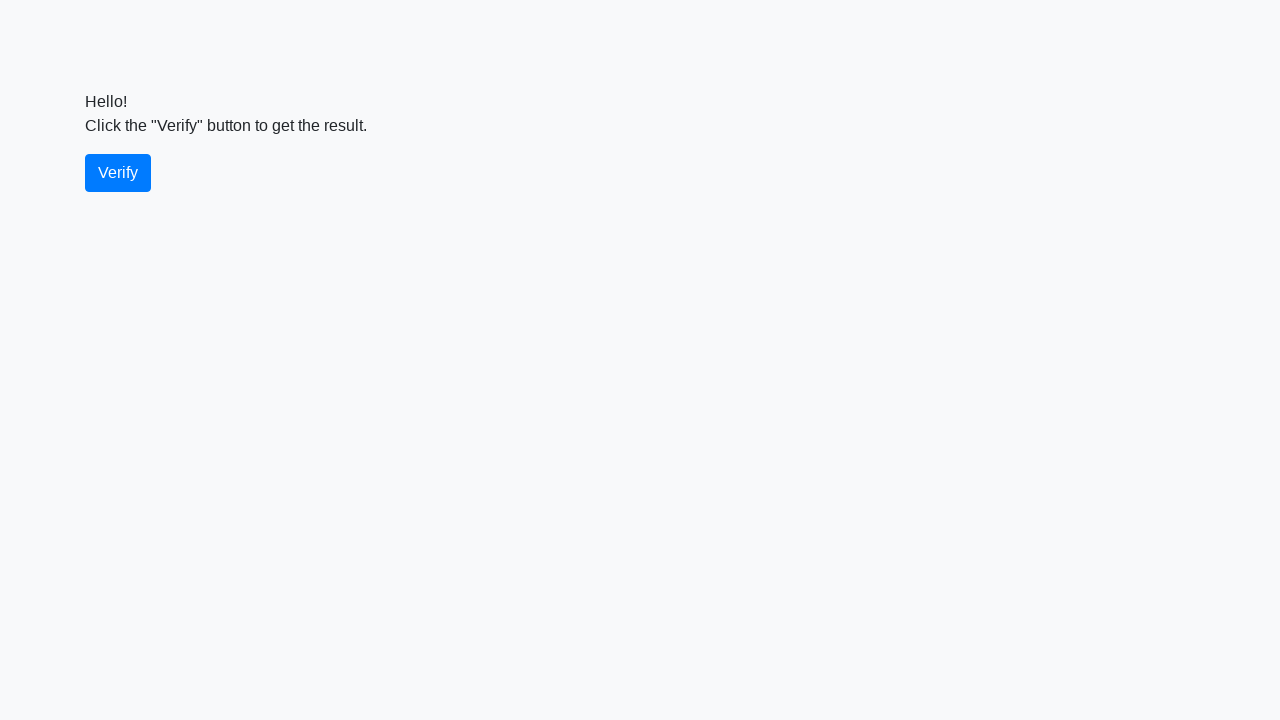

Clicked the verify button at (118, 173) on #verify
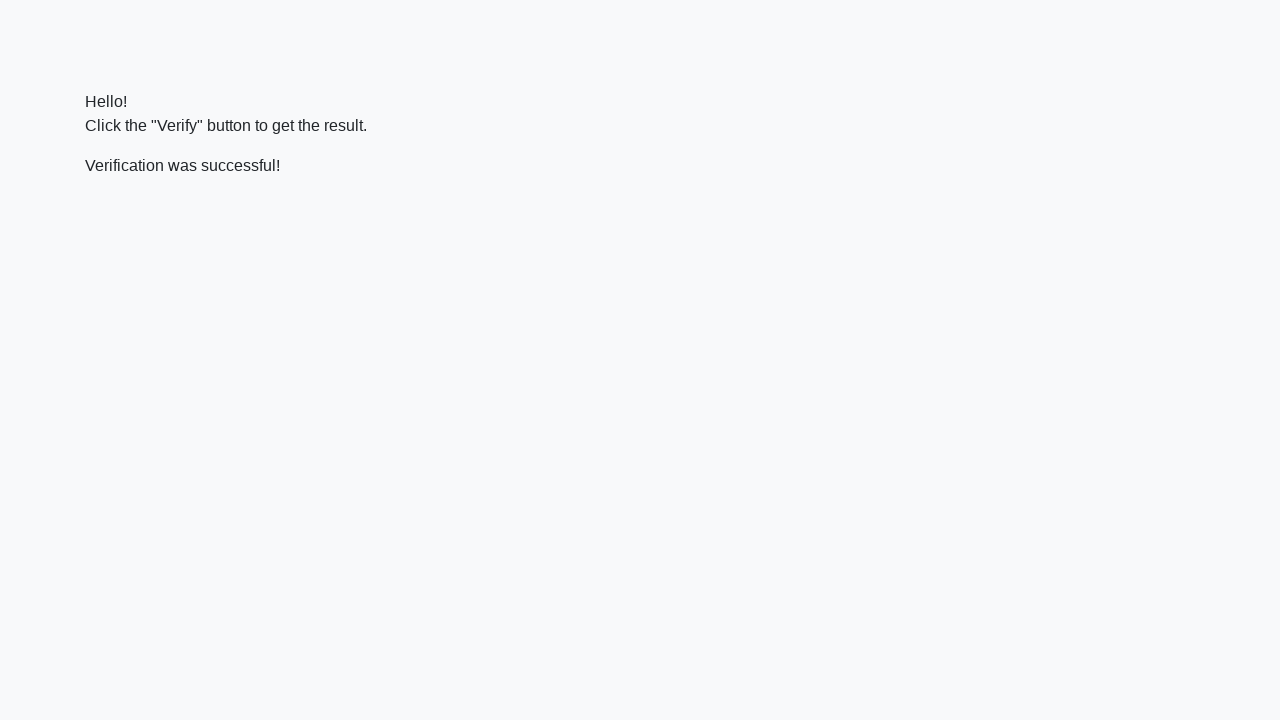

Waited for verification message to appear
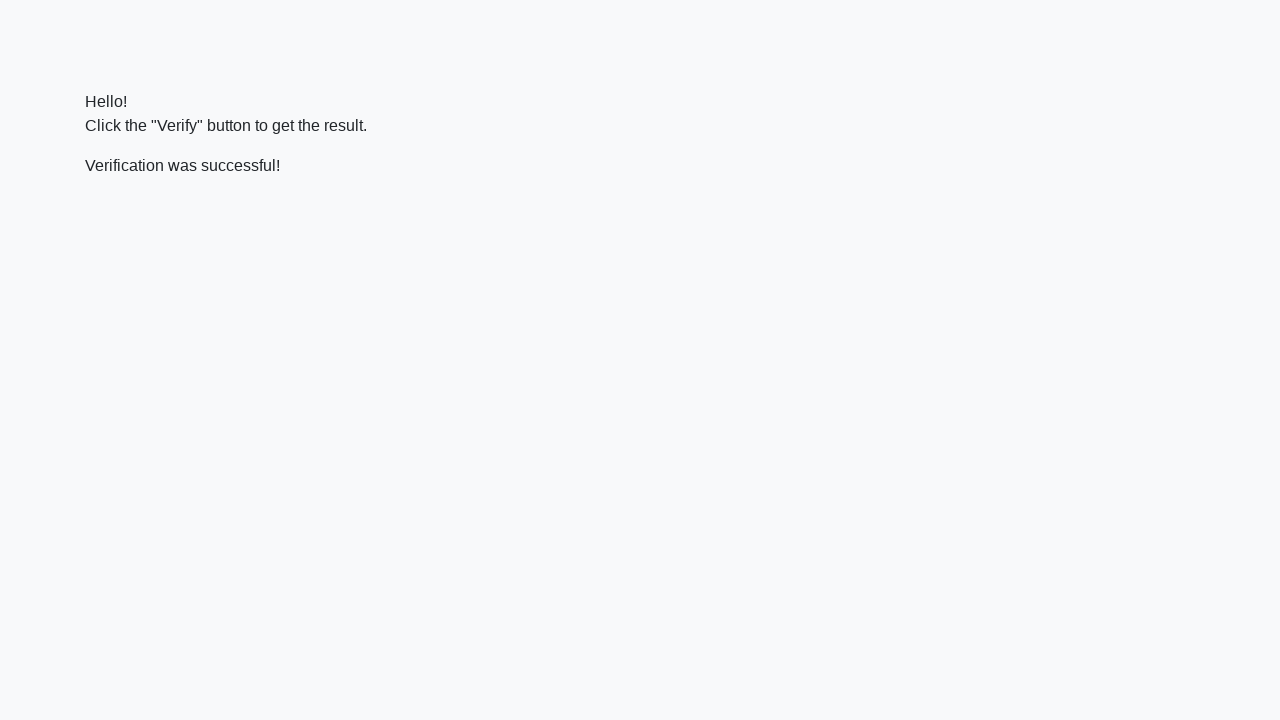

Verified that success message contains 'successful'
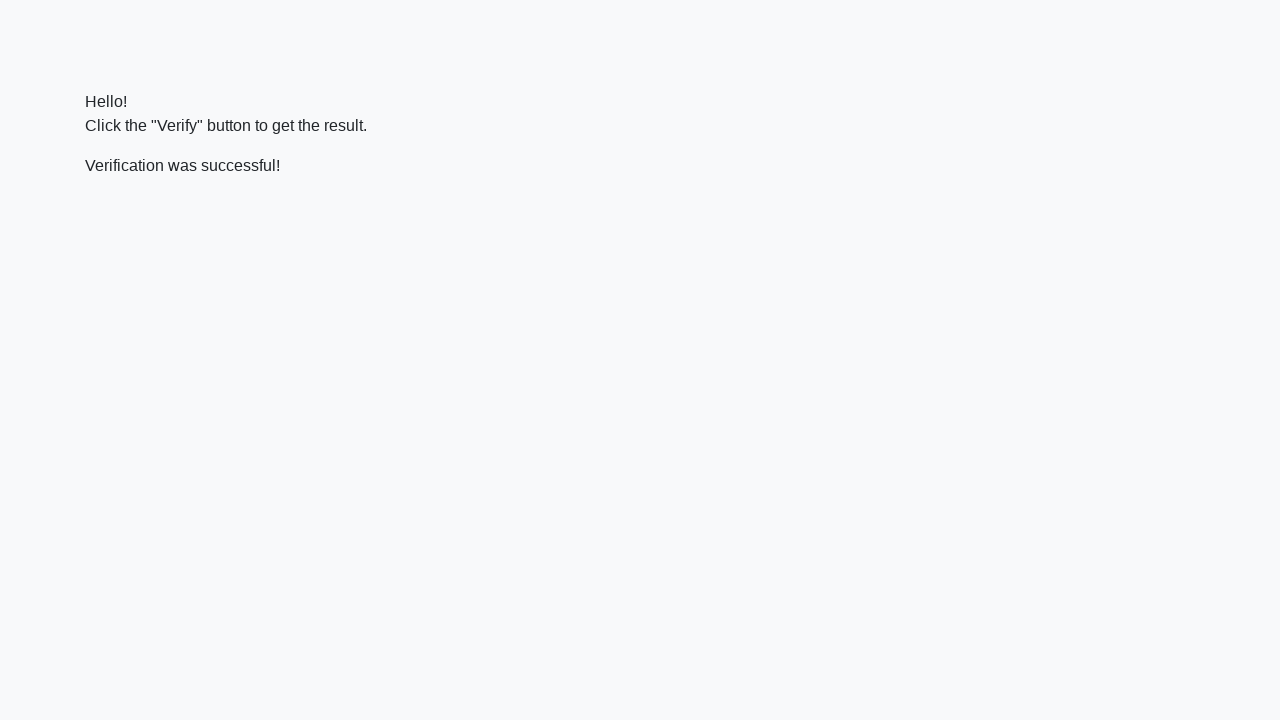

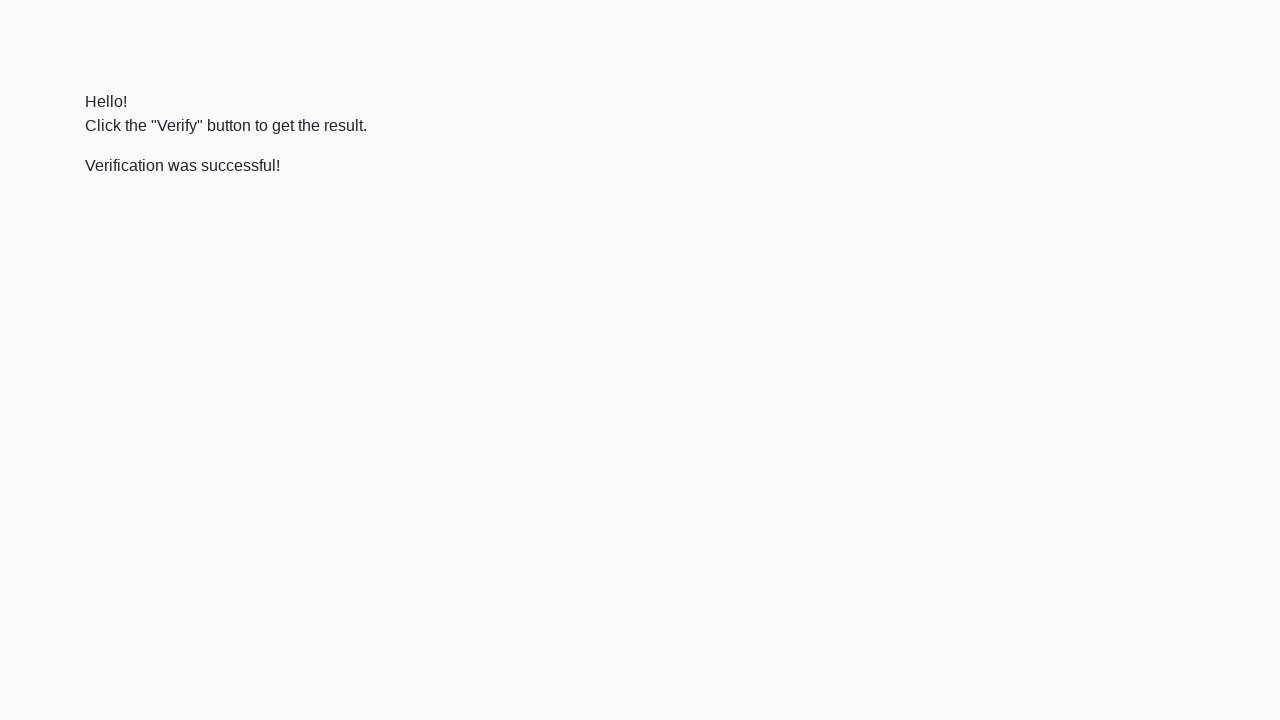